Navigates to McDonald's food feedback survey page and clicks the Next button to proceed through the survey.

Starting URL: https://www.mcdfoodforthoughts.com

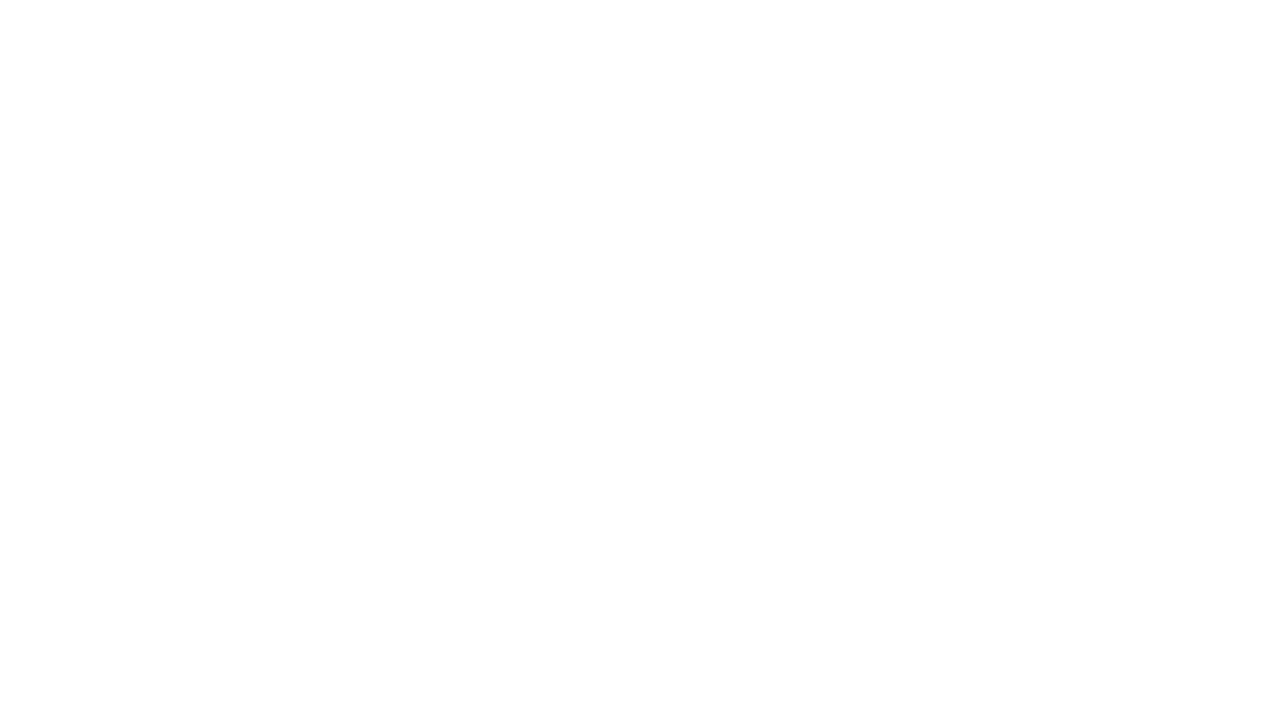

Navigated to McDonald's food feedback survey page
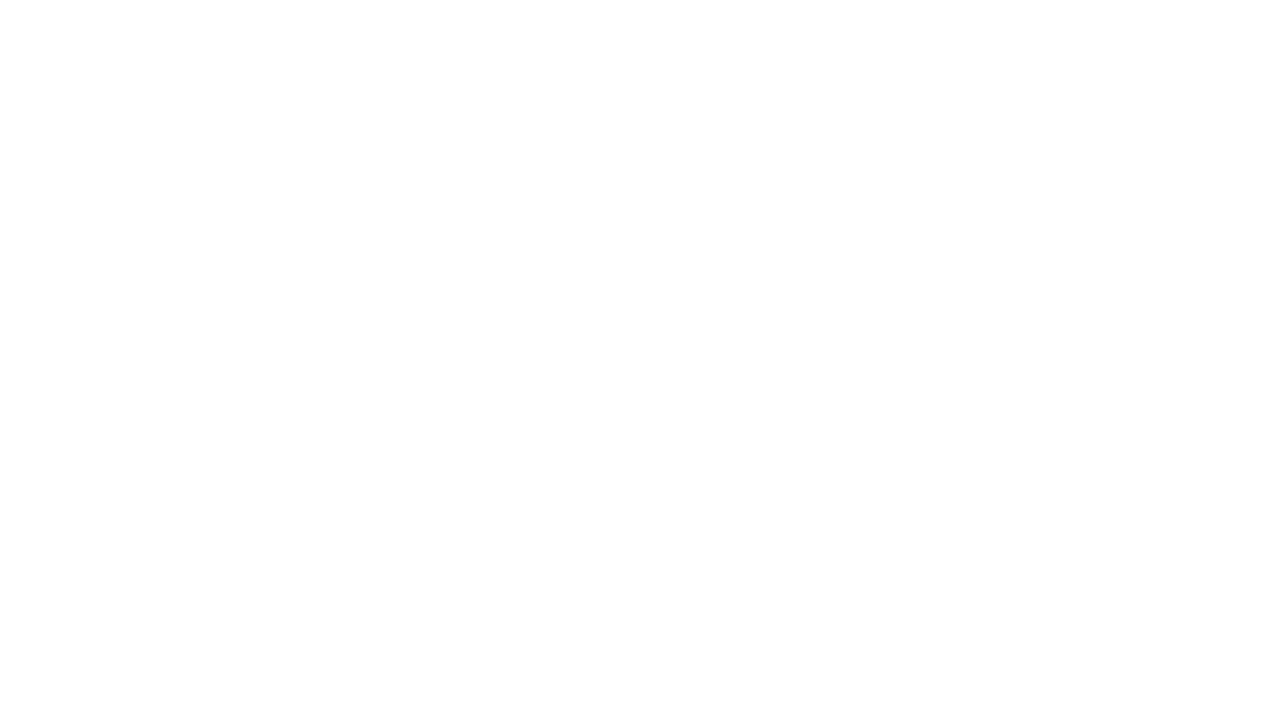

Next button is present and ready
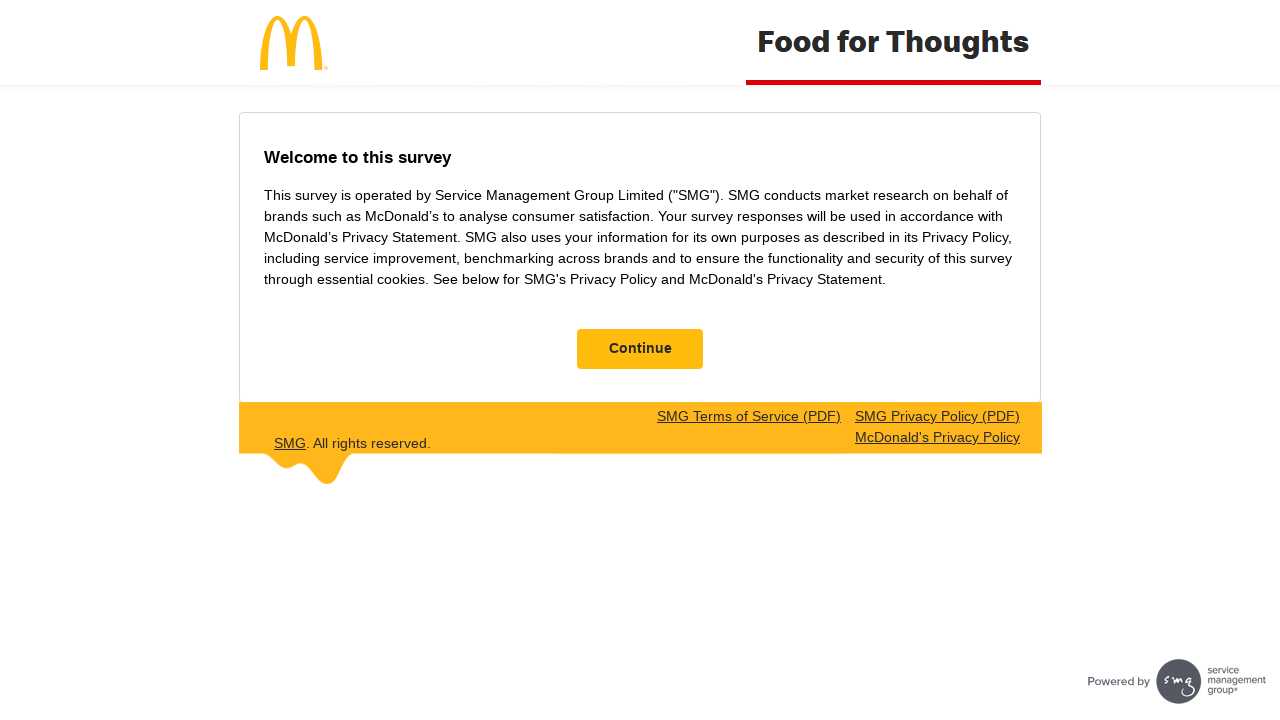

Clicked Next button to proceed through the survey at (640, 349) on #NextButton
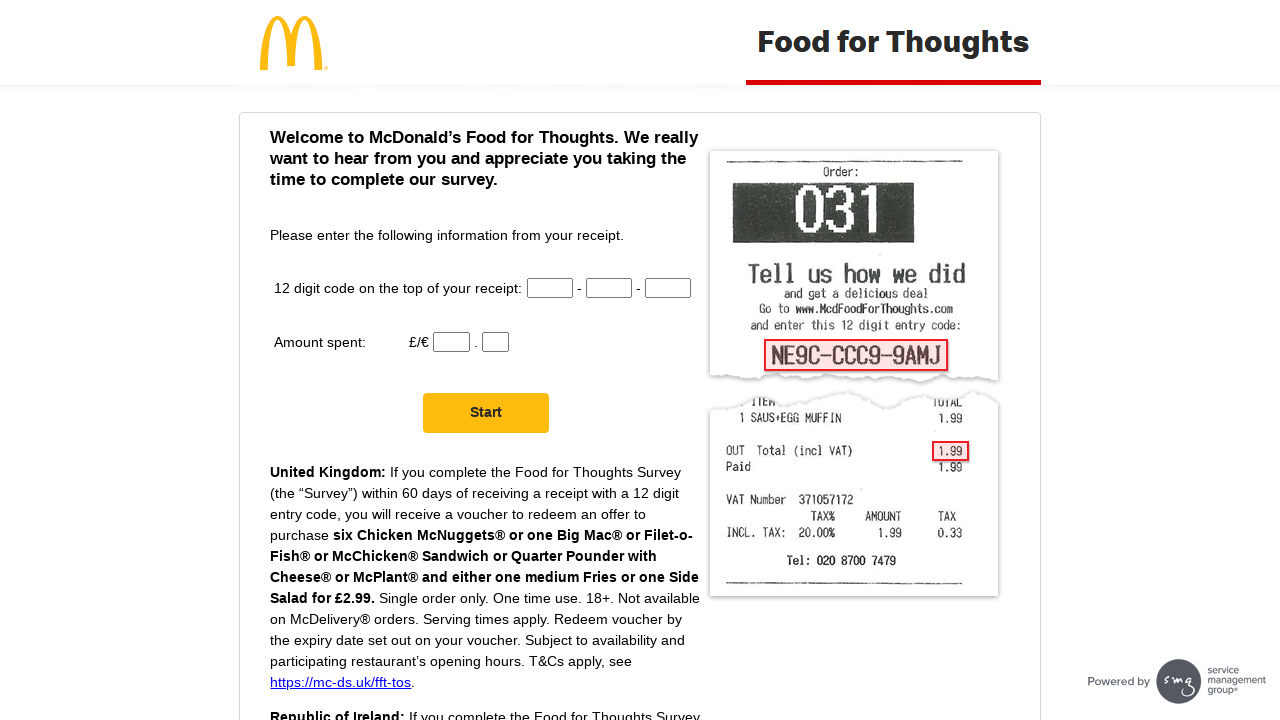

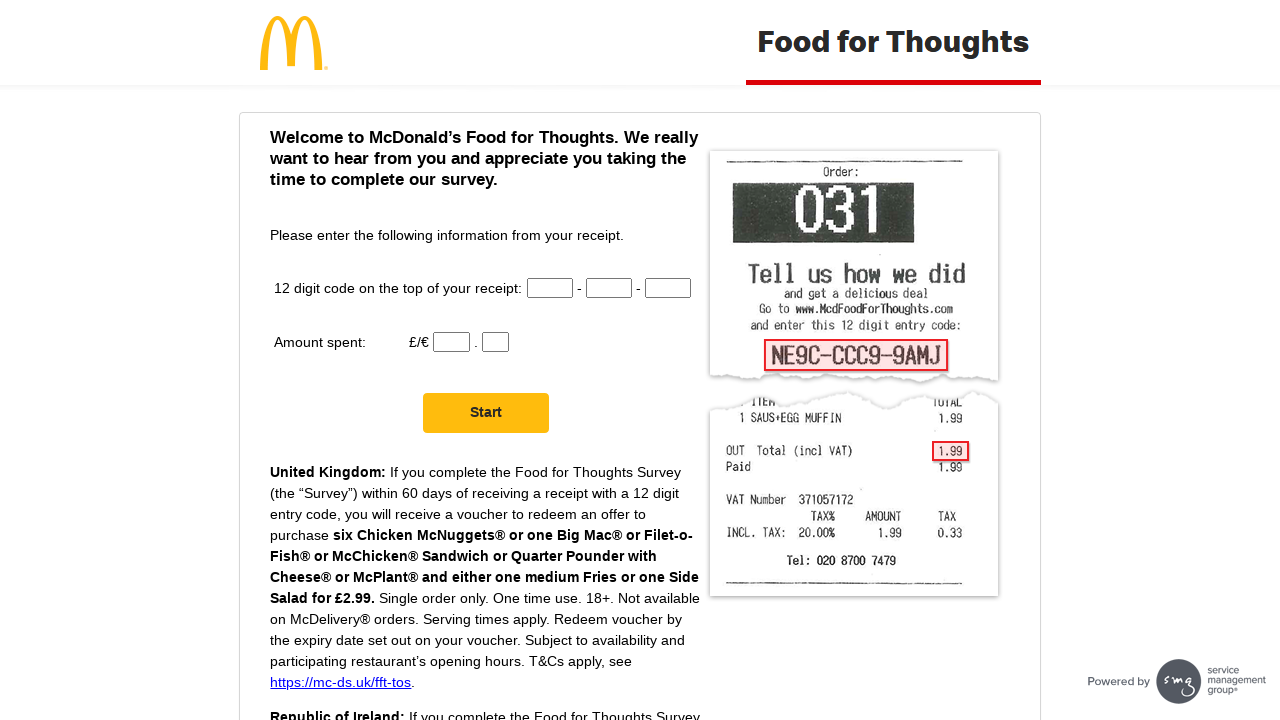